Tests filling out the registration form fields without submitting.

Starting URL: https://www.sharelane.com/cgi-bin/register.py?page=1&zip_code=12345

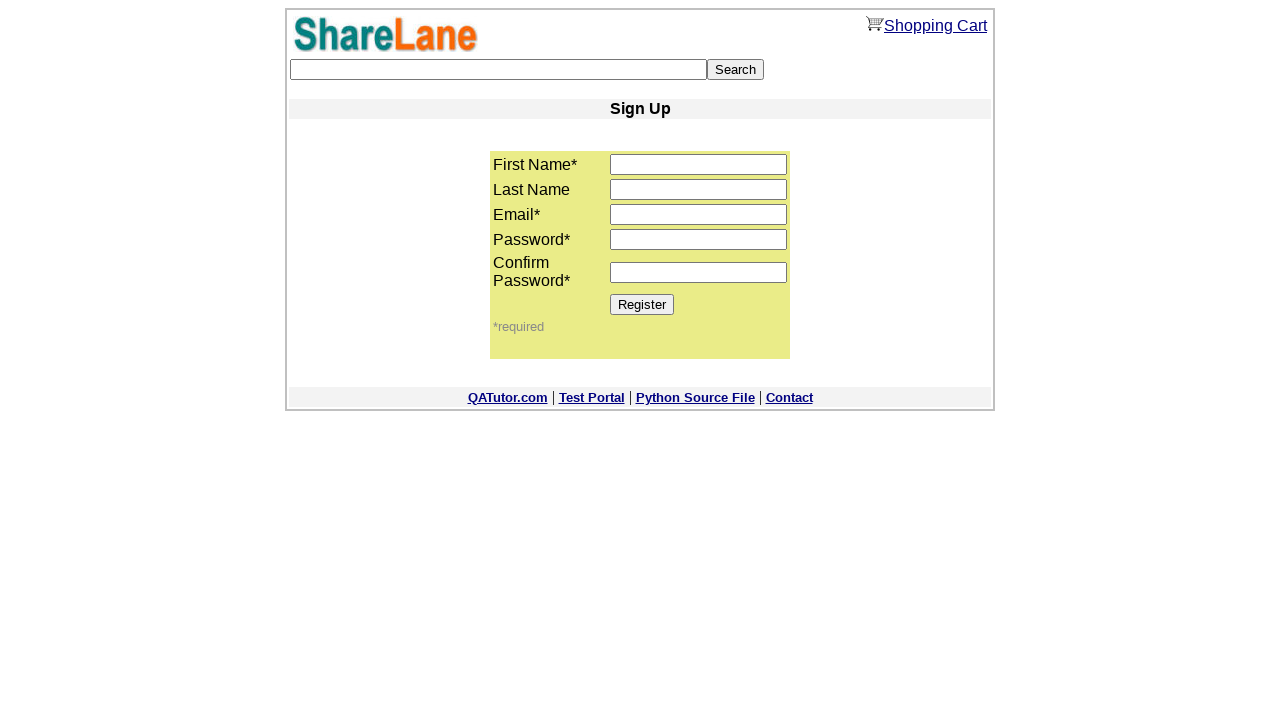

Filled first name field with 'Dmitry' on input[name='first_name']
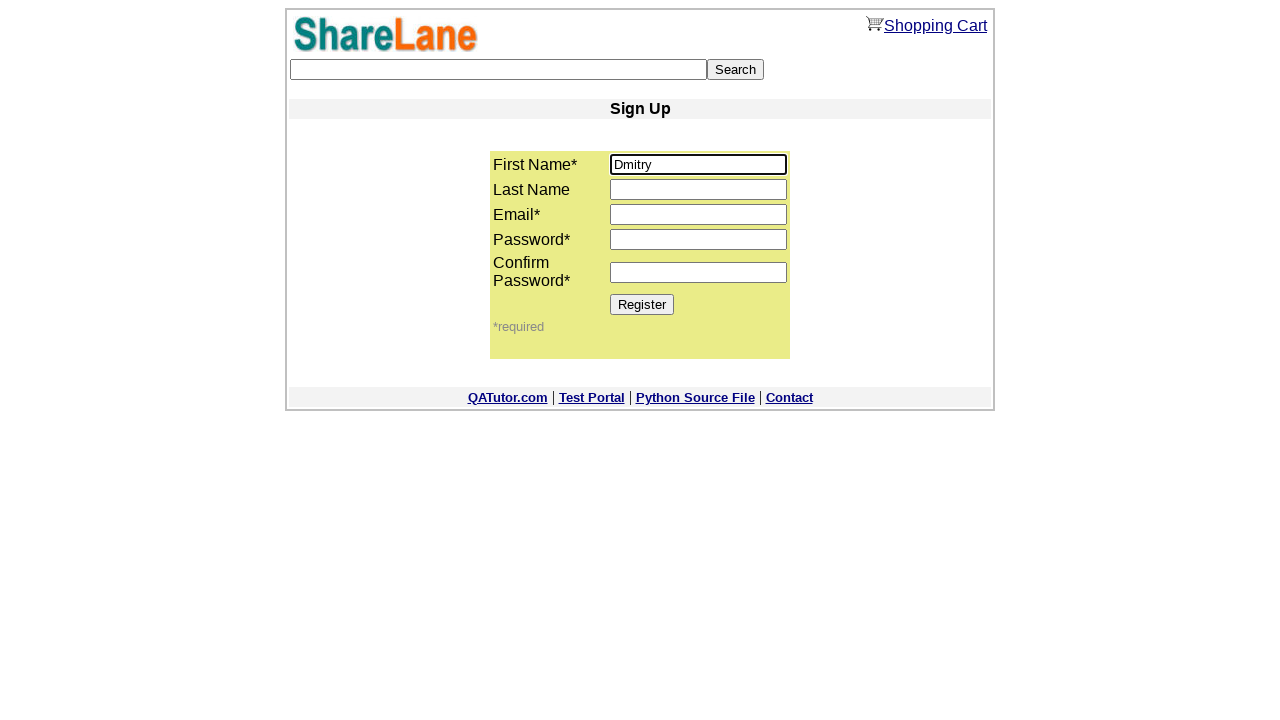

Filled last name field with 'Tkachuk' on input[name='last_name']
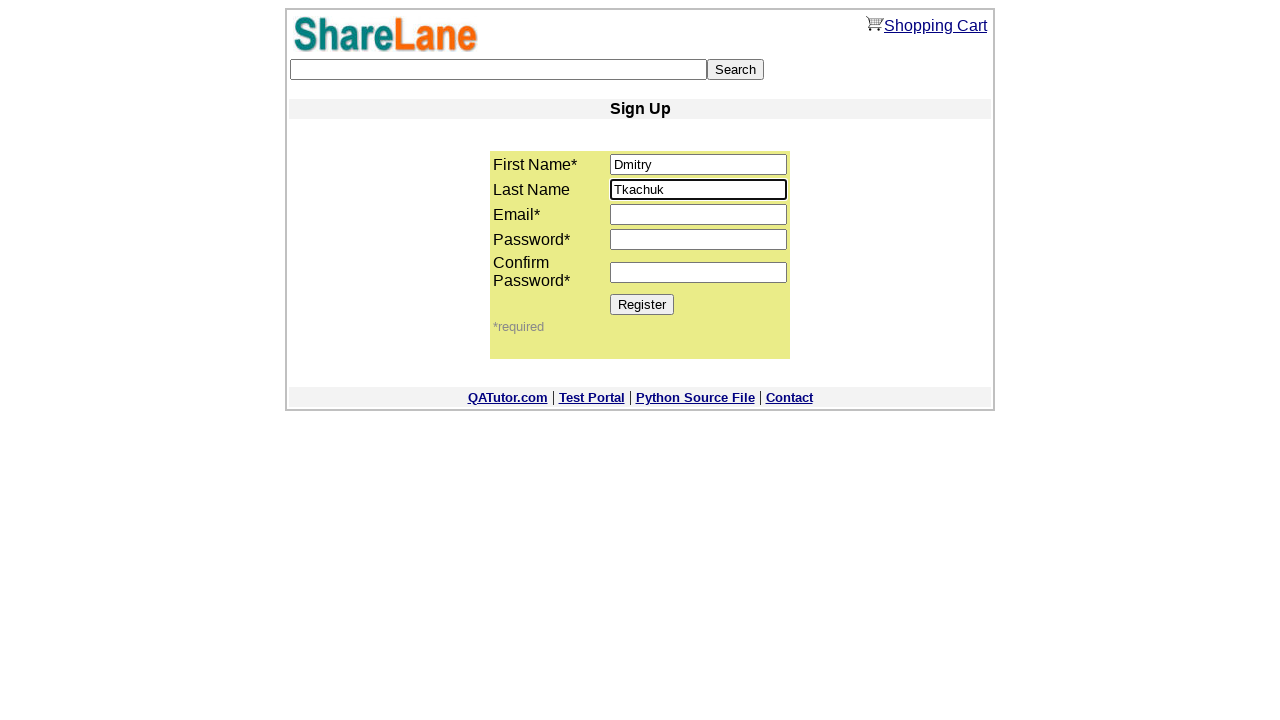

Filled email field with 'abc@defg.hi' on input[name='email']
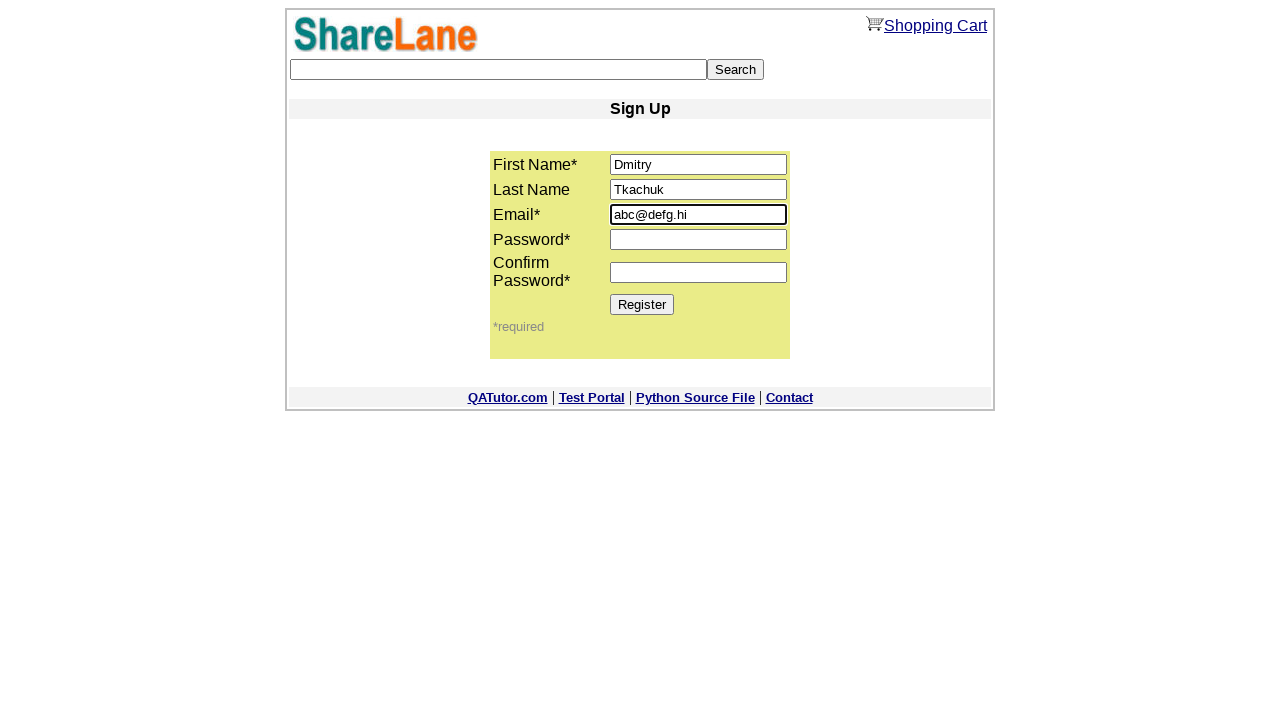

Filled password field with '11223344' on input[name='password1']
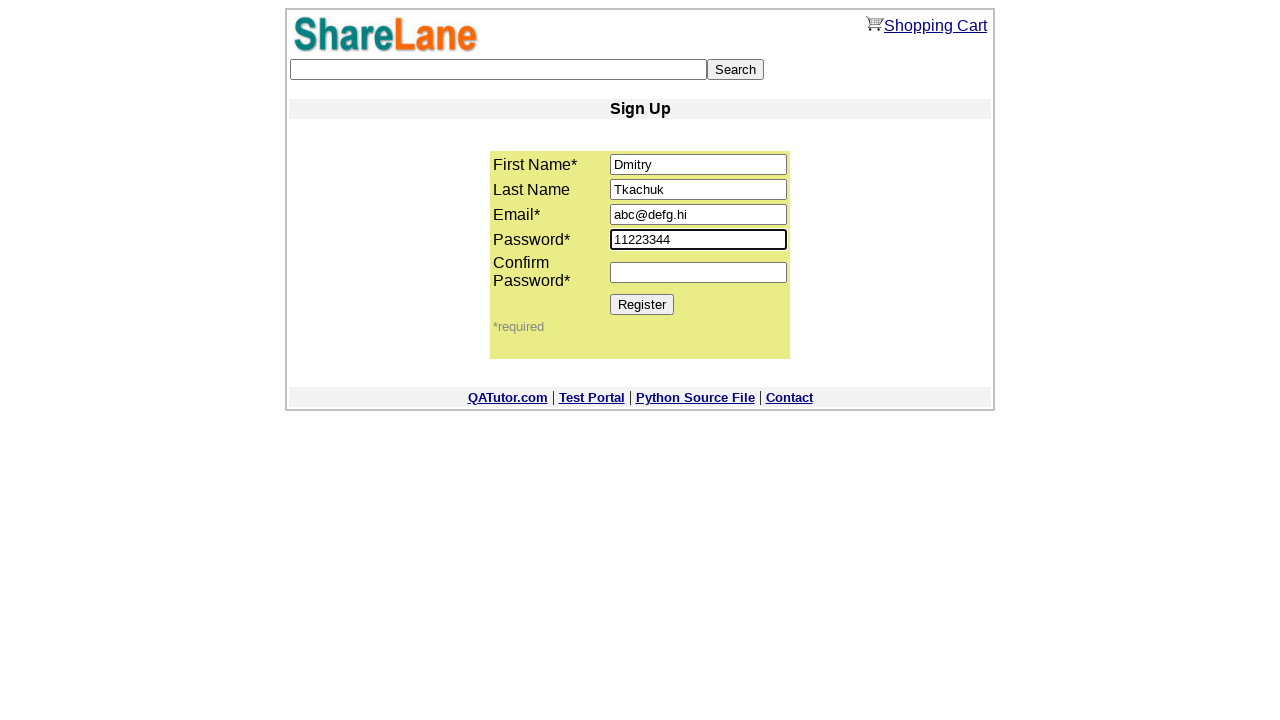

Filled password confirmation field with '11223344' on input[name='password2']
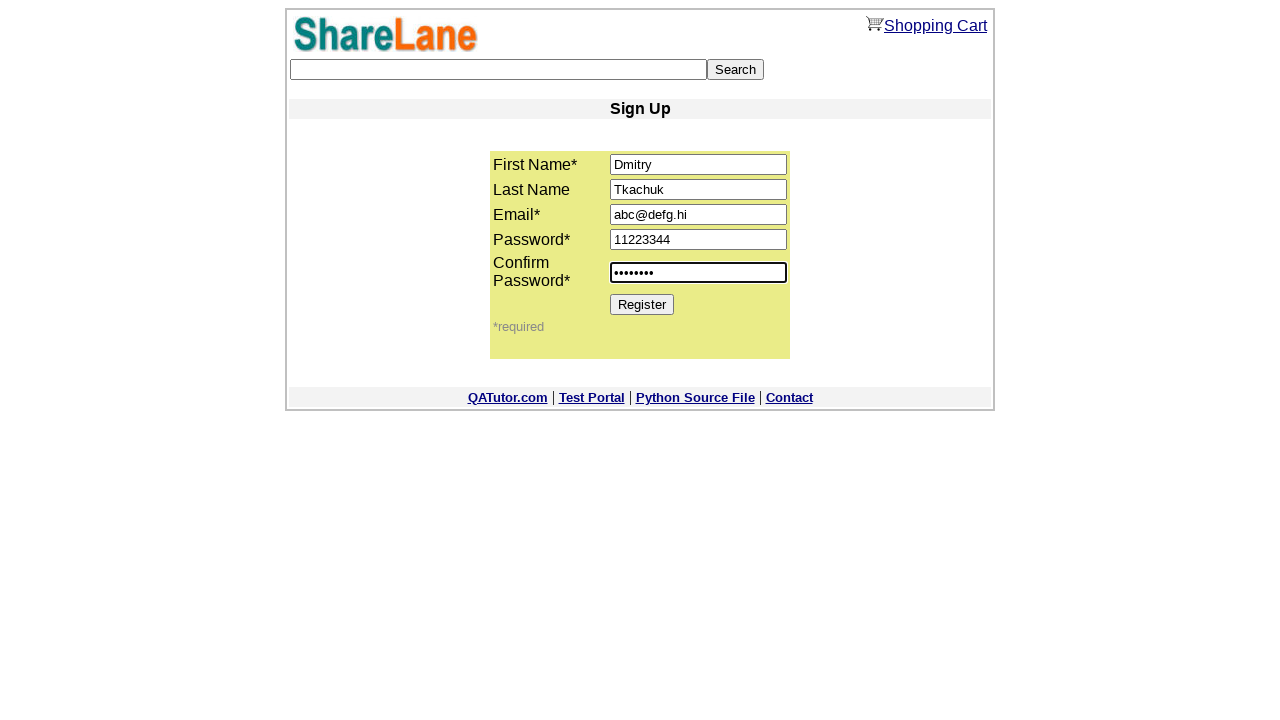

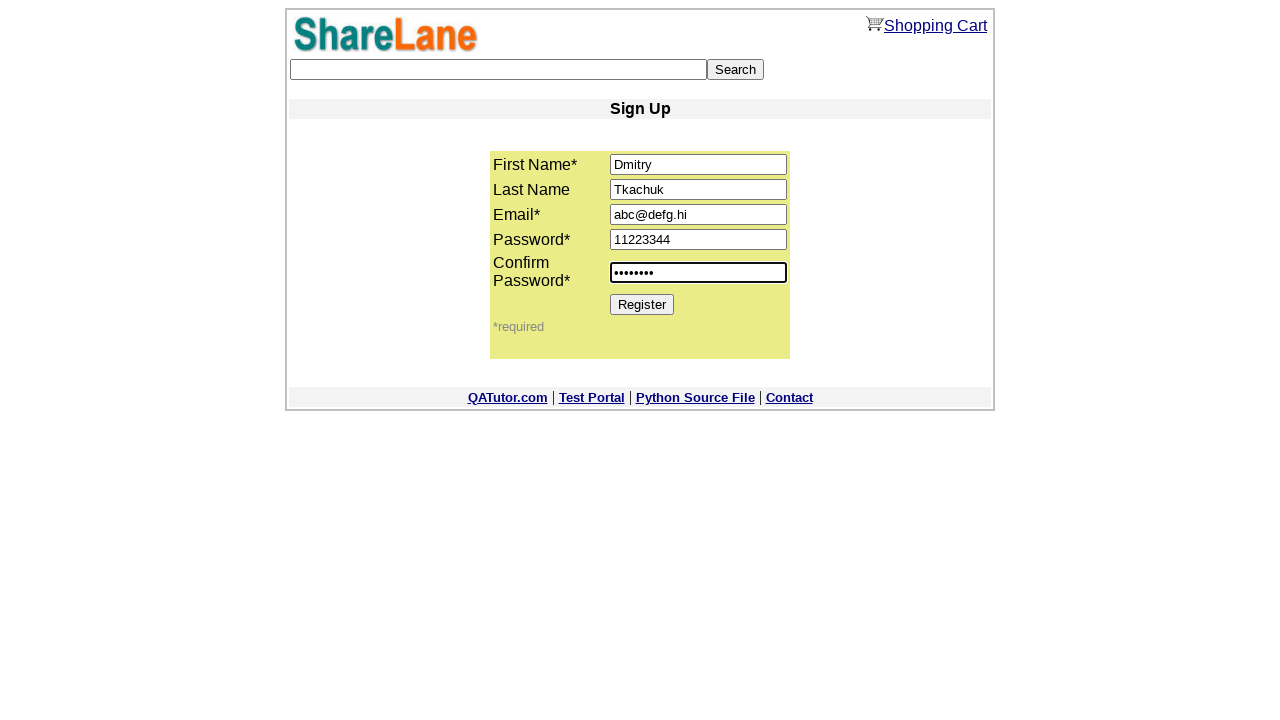